Tests the search functionality on Jumia Kenya by entering a search term and submitting the search form

Starting URL: https://www.jumia.co.ke

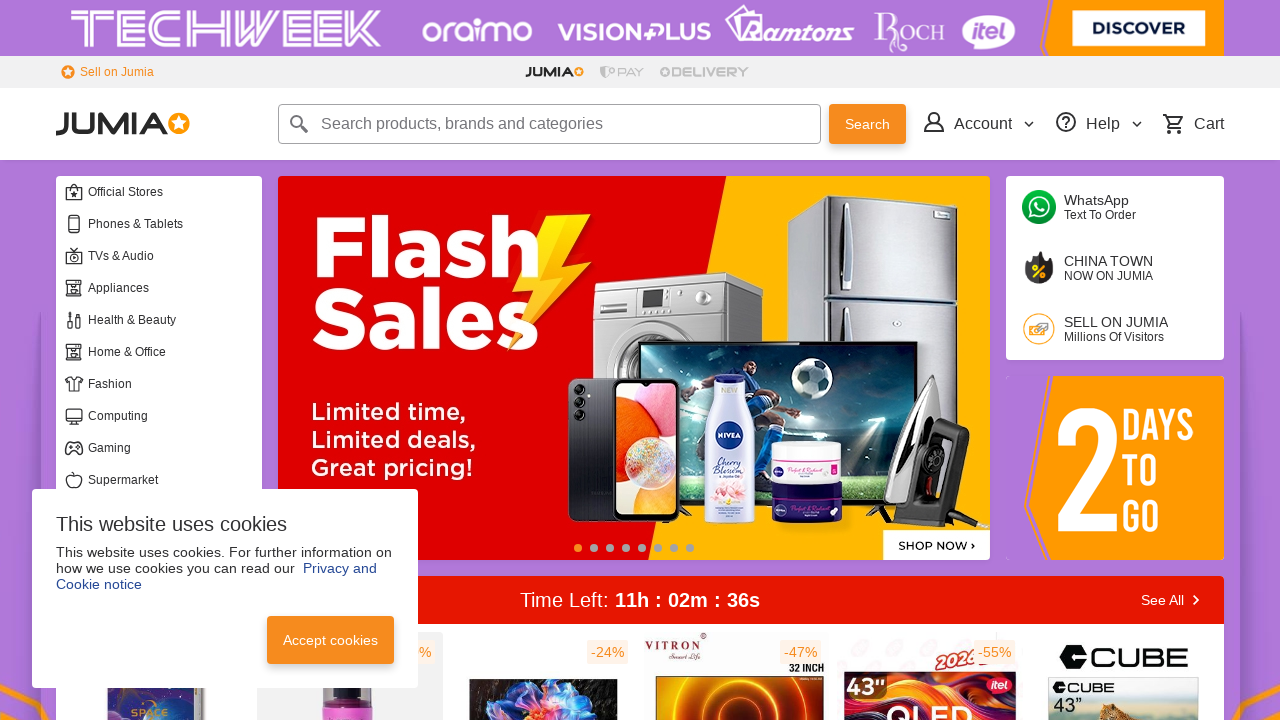

Filled search box with 'soap' on #fi-q
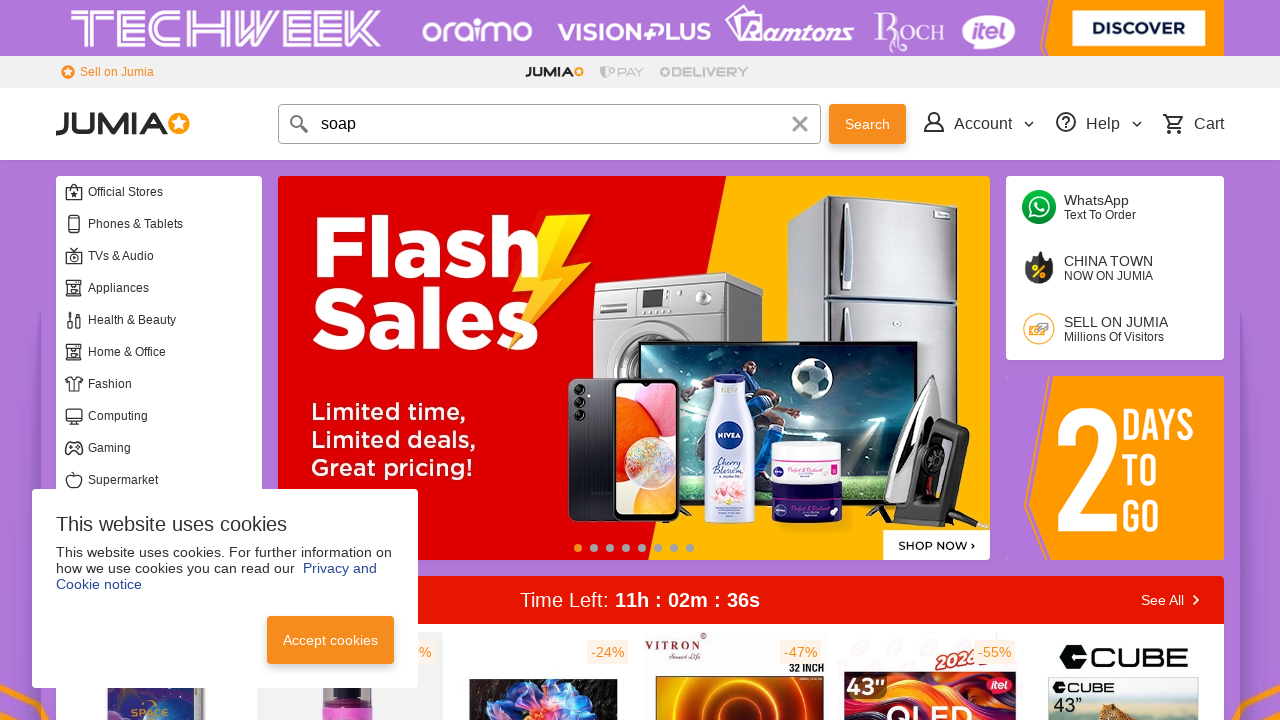

Pressed Enter to submit search form on #fi-q
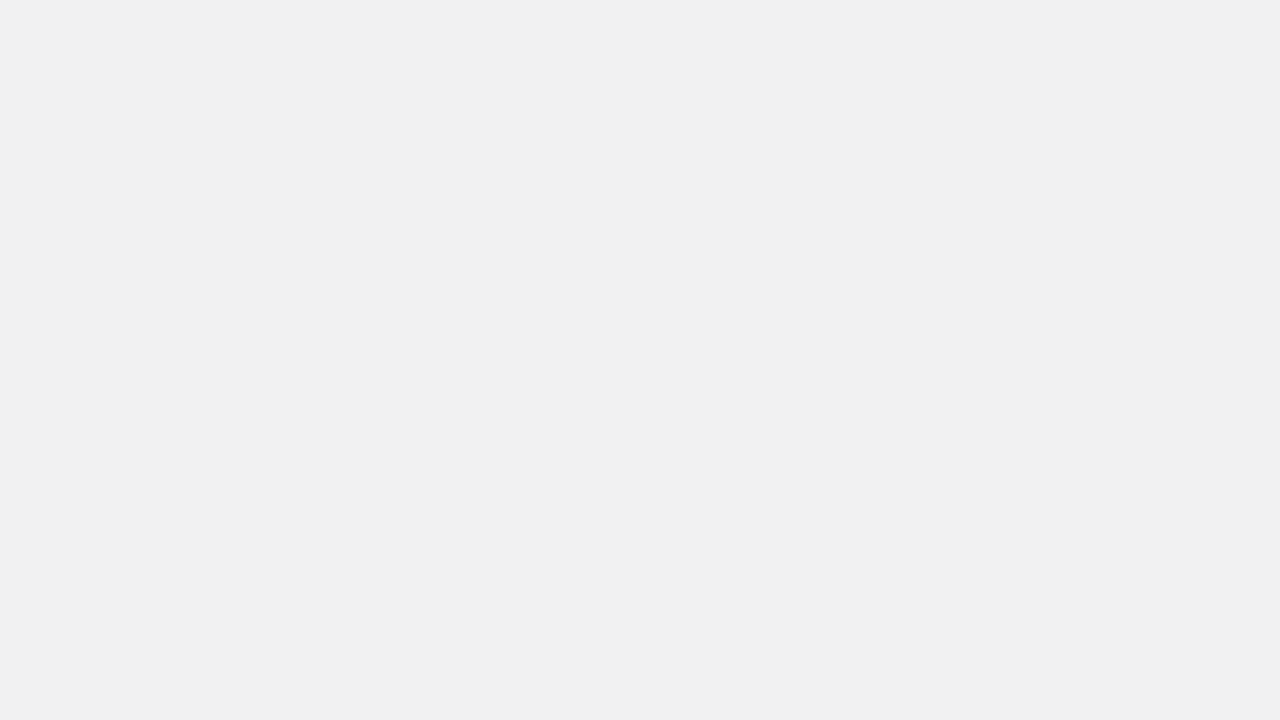

Search results page loaded
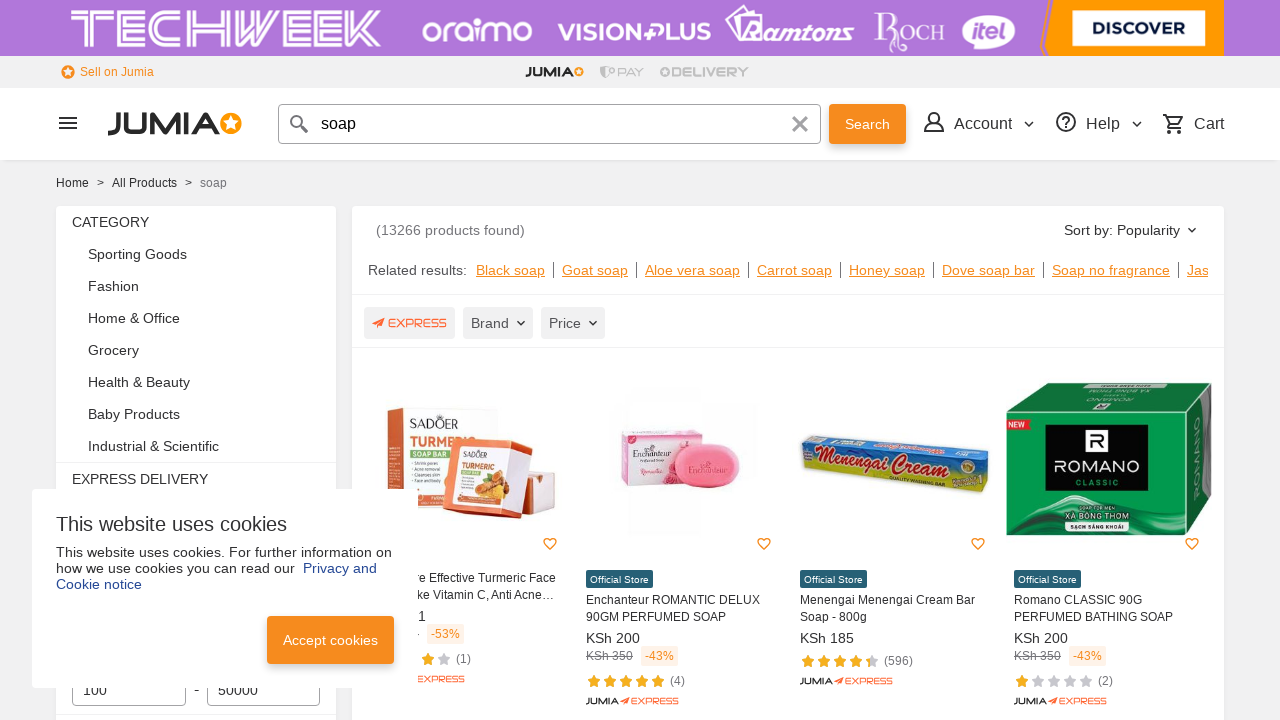

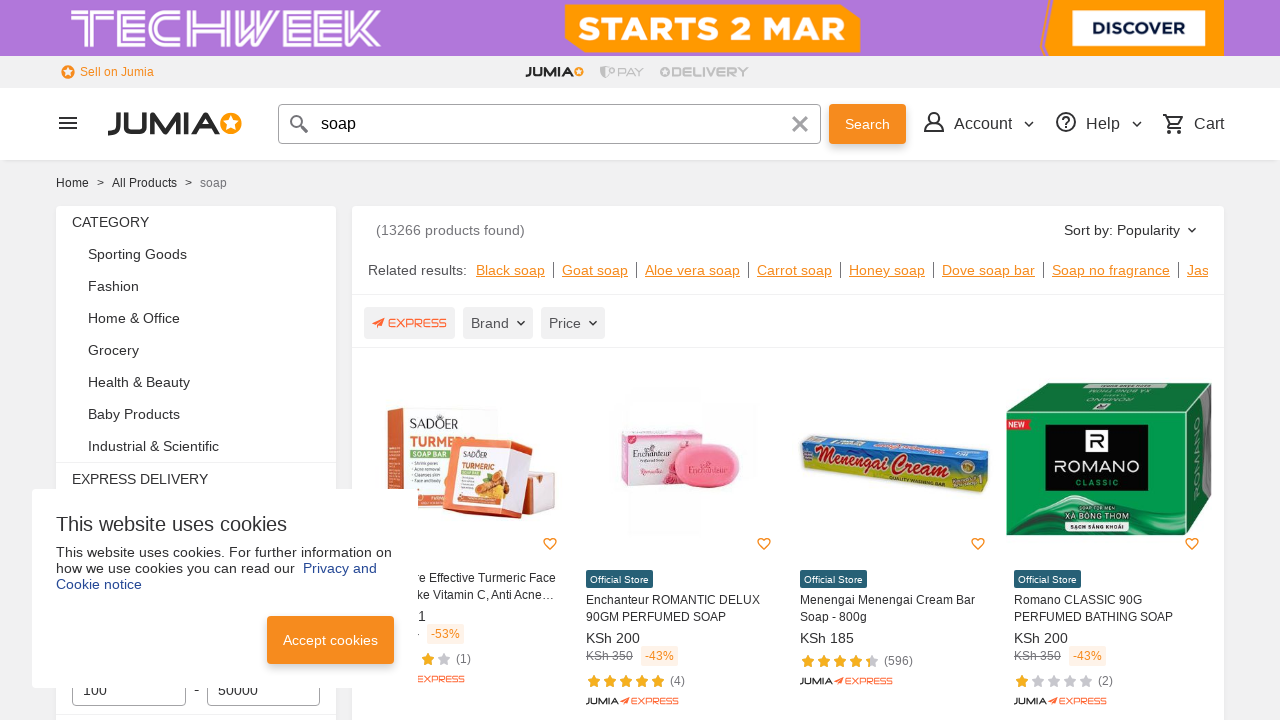